Tests the case status search functionality on the Madhya Pradesh High Court district website by selecting district and case type from dropdowns, entering case number and year, and submitting the search form.

Starting URL: https://district.mphc.gov.in

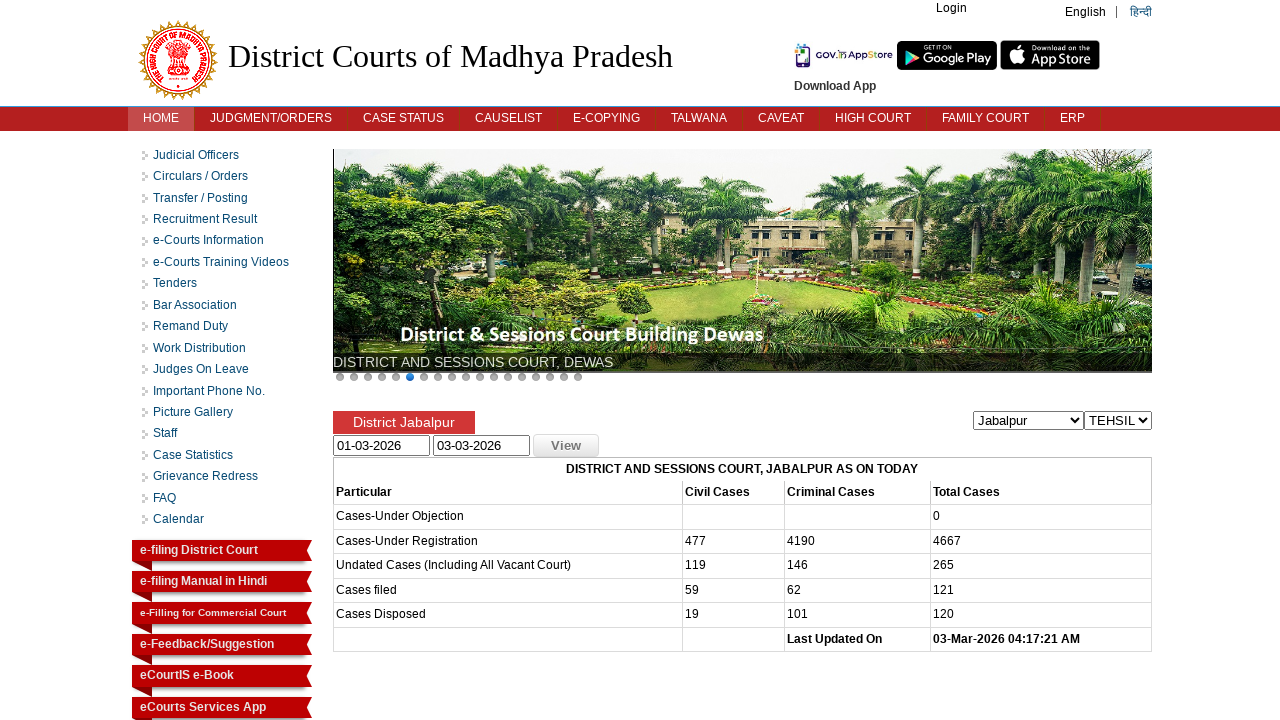

Case status link selector loaded
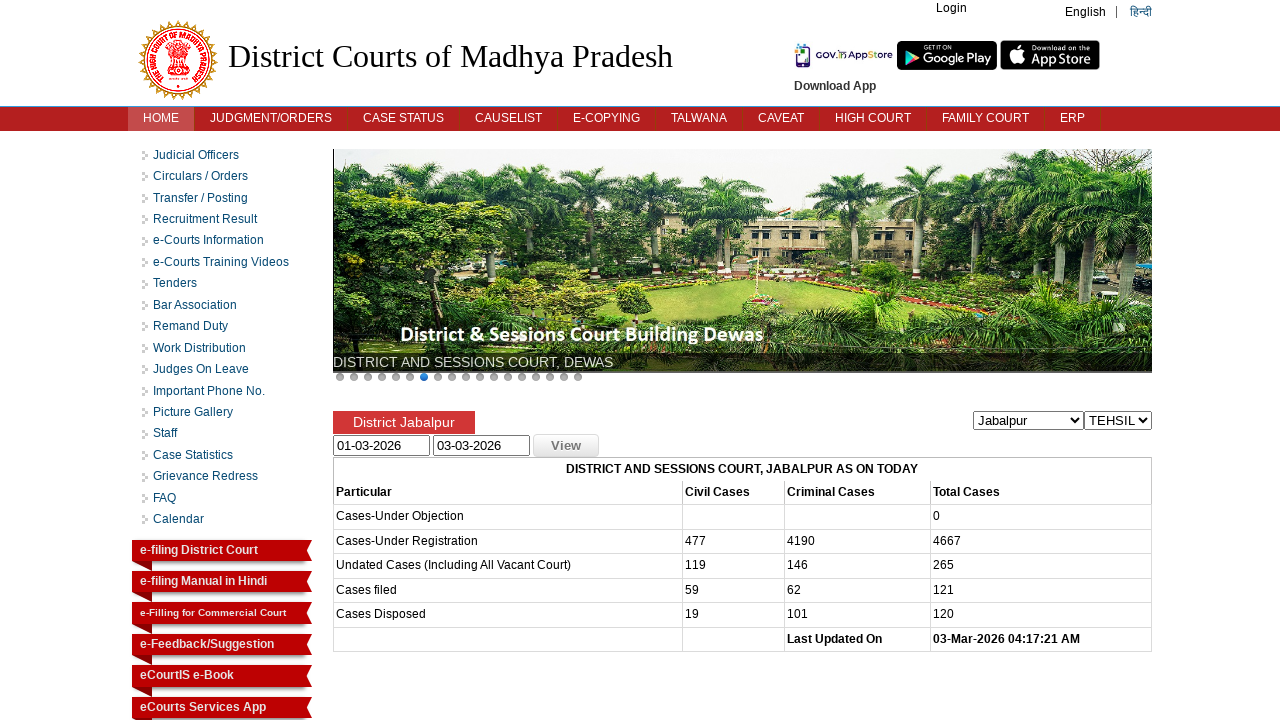

Clicked on case status link at (404, 119) on a[href="/en/case-status"]
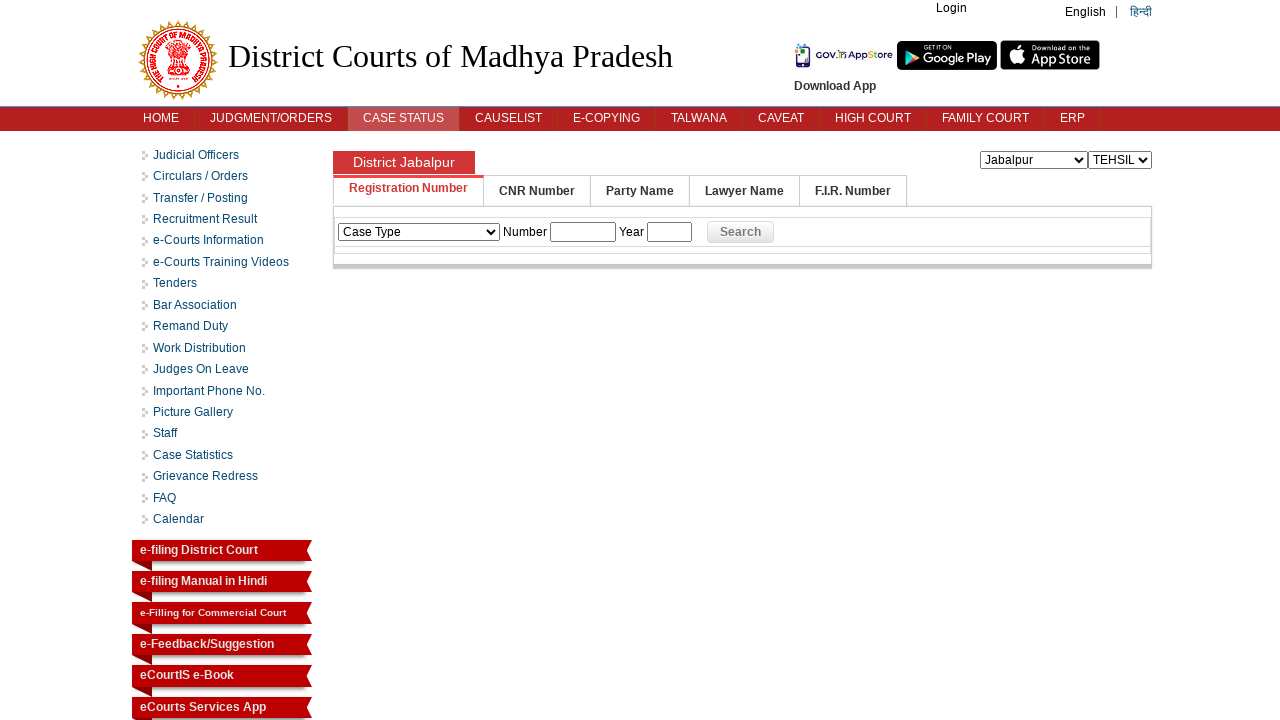

Selected 'Indore' from district dropdown on #menu_dist1
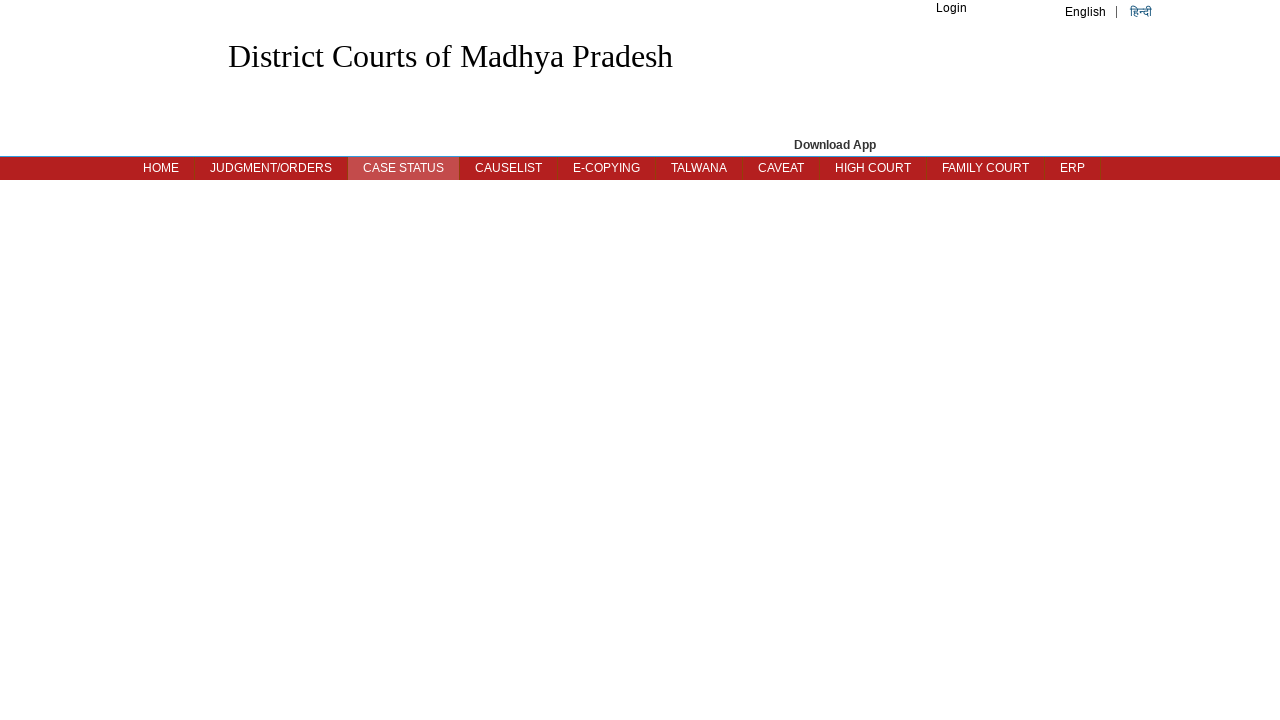

Selected case type '206' from case type dropdown on select[name='selctype']
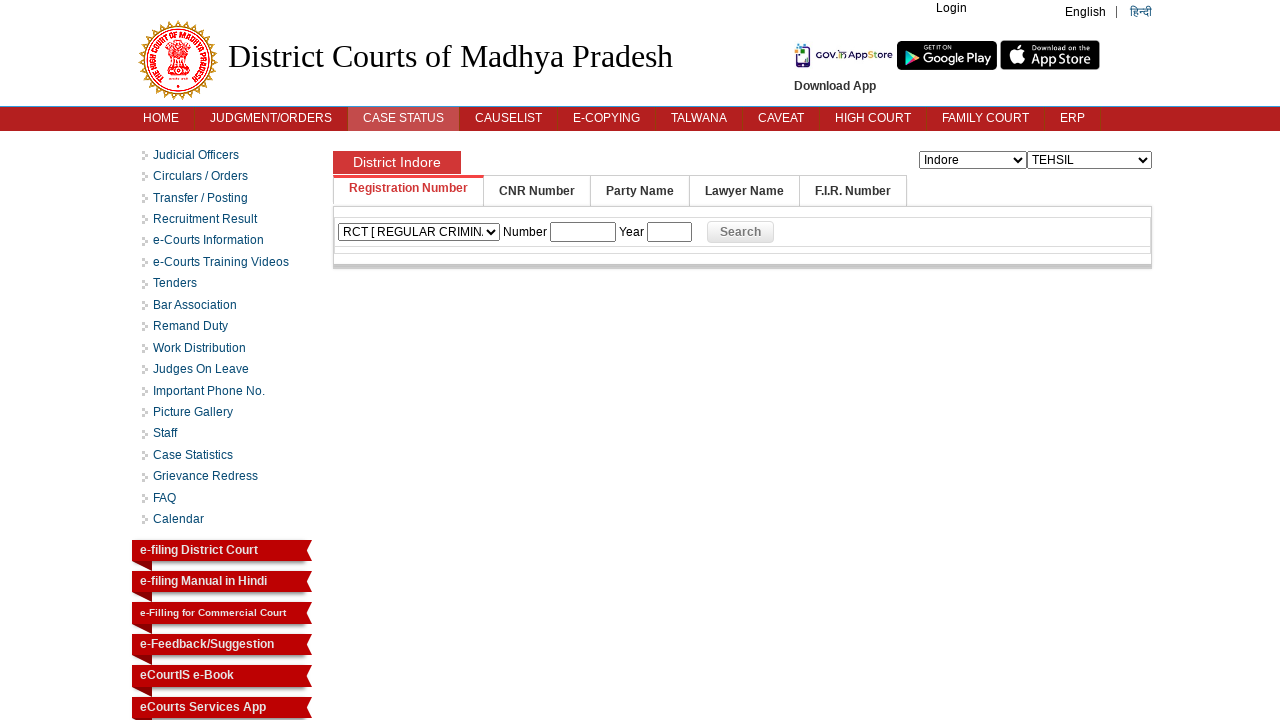

Entered case number '3943236' on #caseno
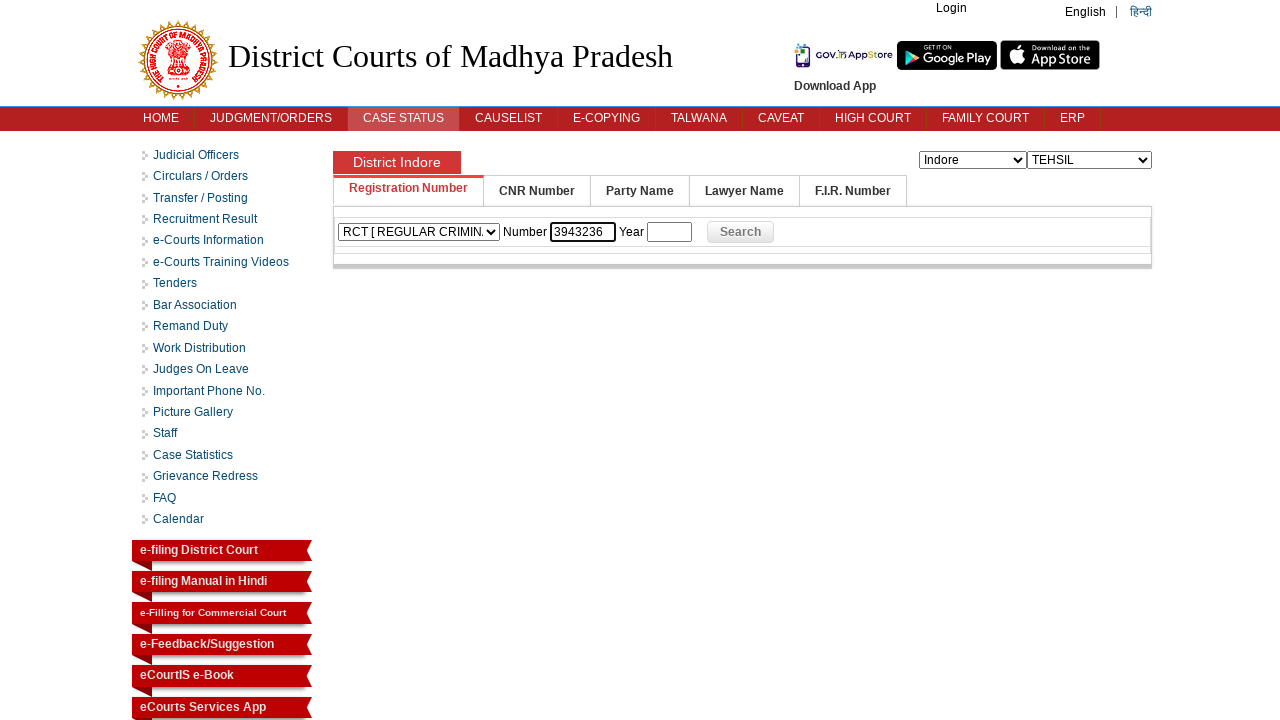

Entered case year '2016' on input[name='caseyear']
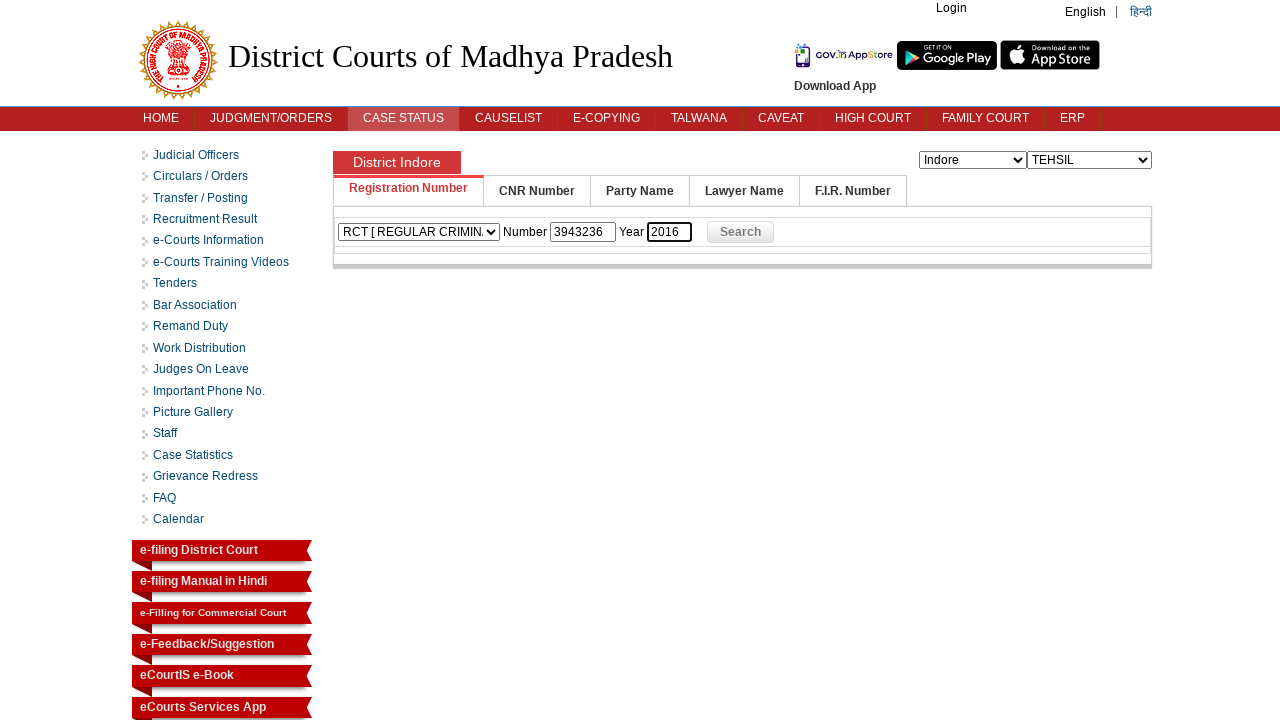

Clicked search button to submit case status search at (740, 232) on input[name='search']
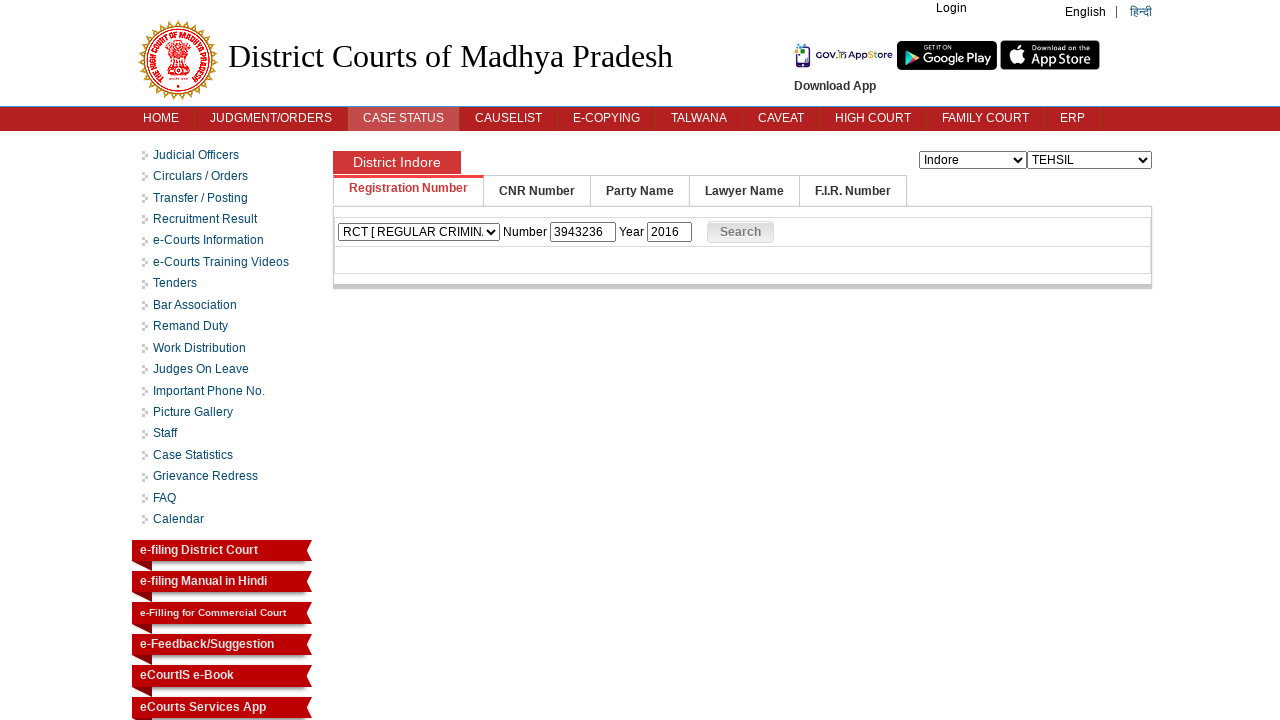

Search results table loaded successfully
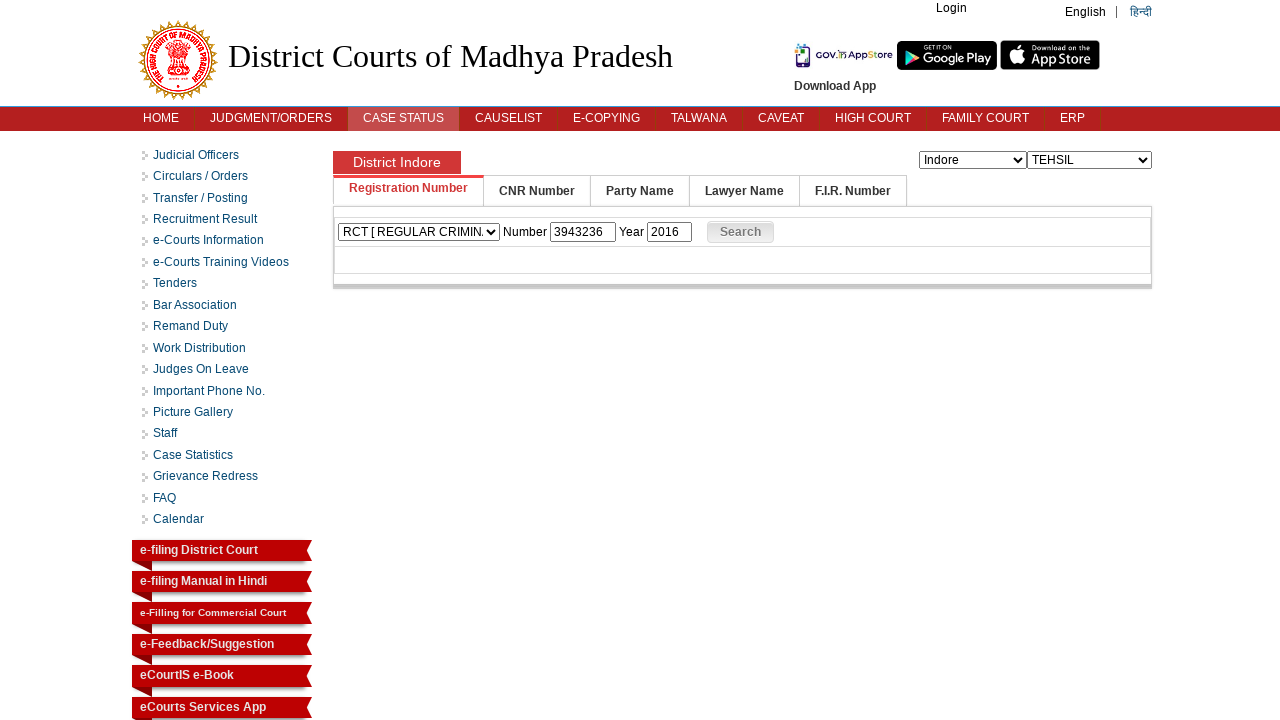

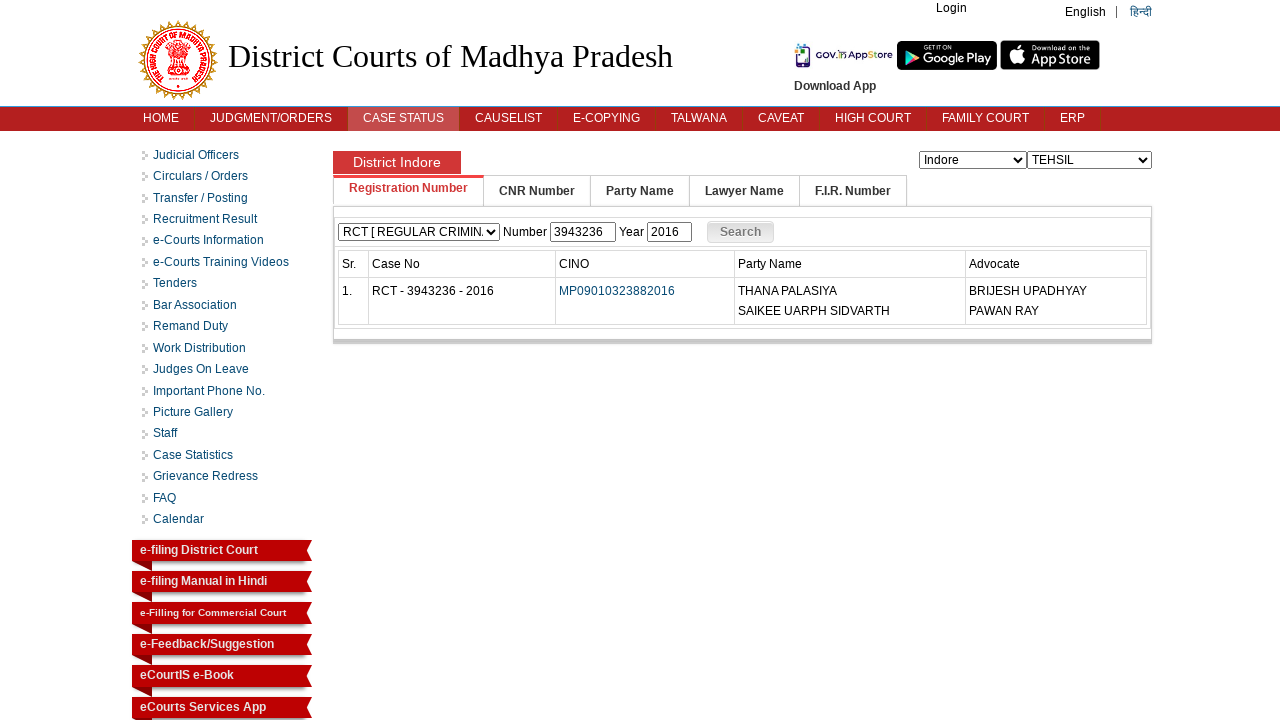